Tests the registration flow by entering an email address and clicking the enter button, then verifying navigation to the Register page.

Starting URL: http://demo.automationtesting.in/Index.html

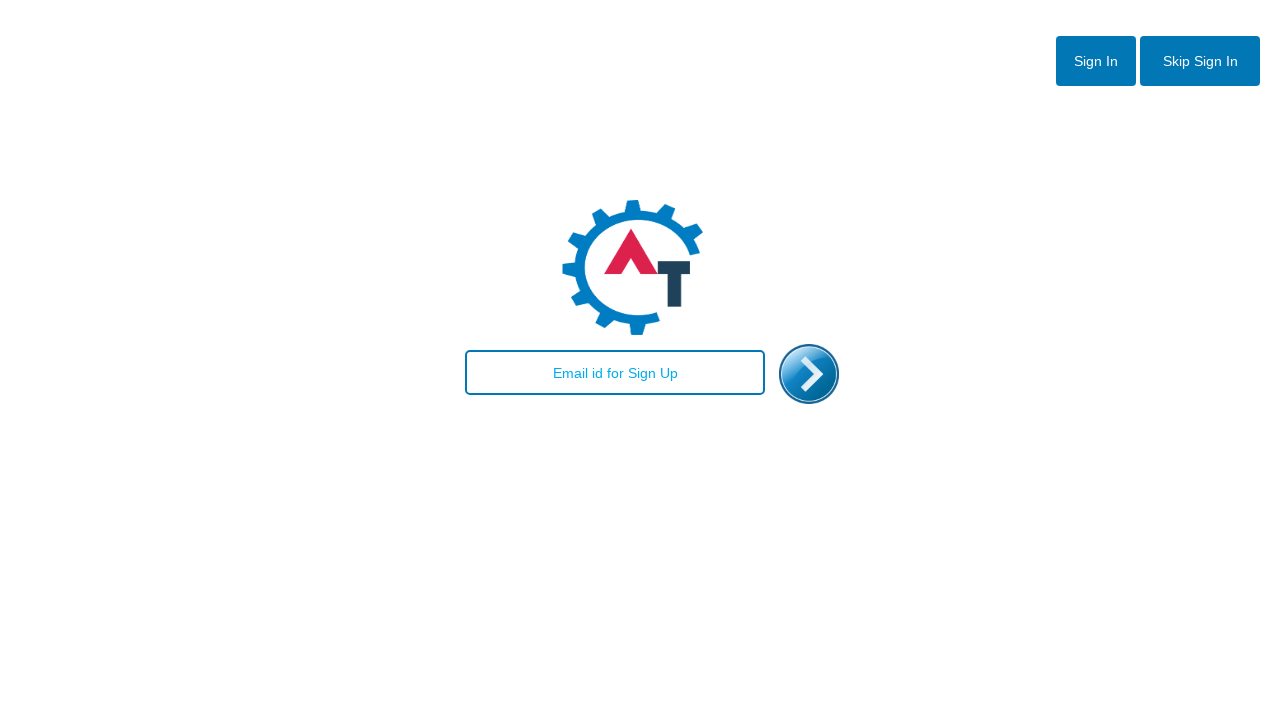

Filled email field with 'mike.chen@testing.net' on #email
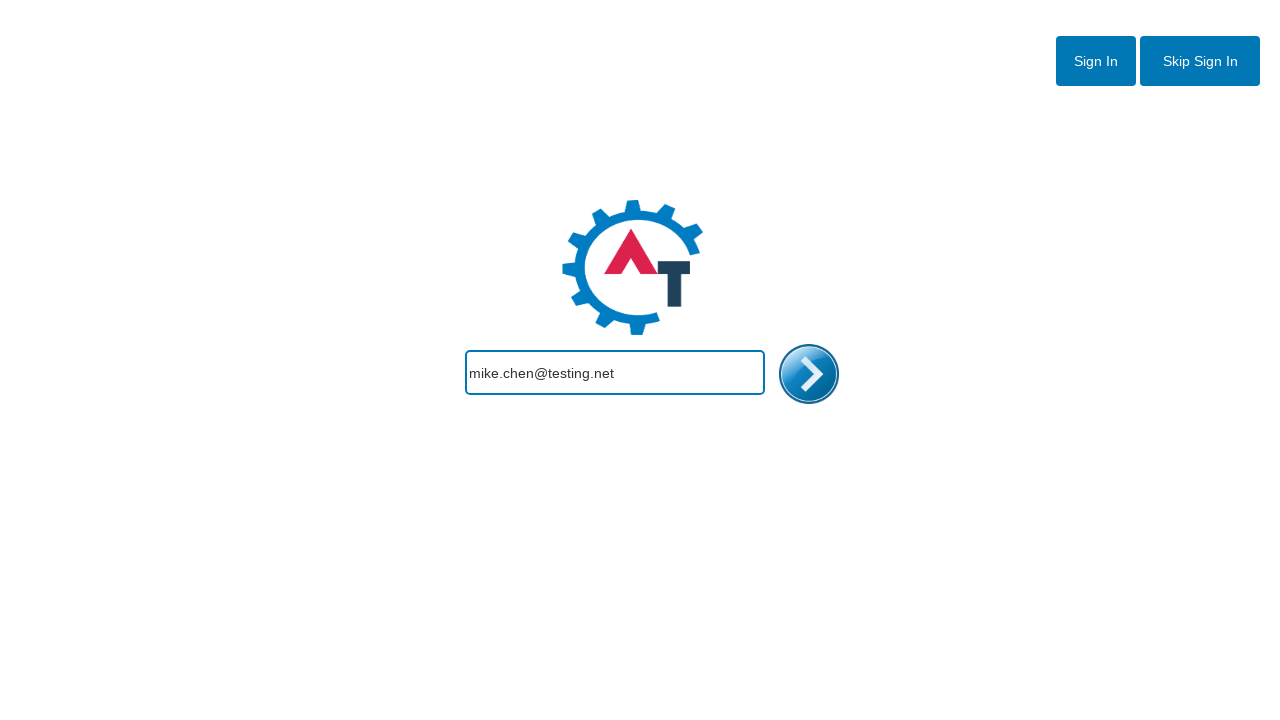

Clicked the enter button to submit email at (809, 374) on #enterimg
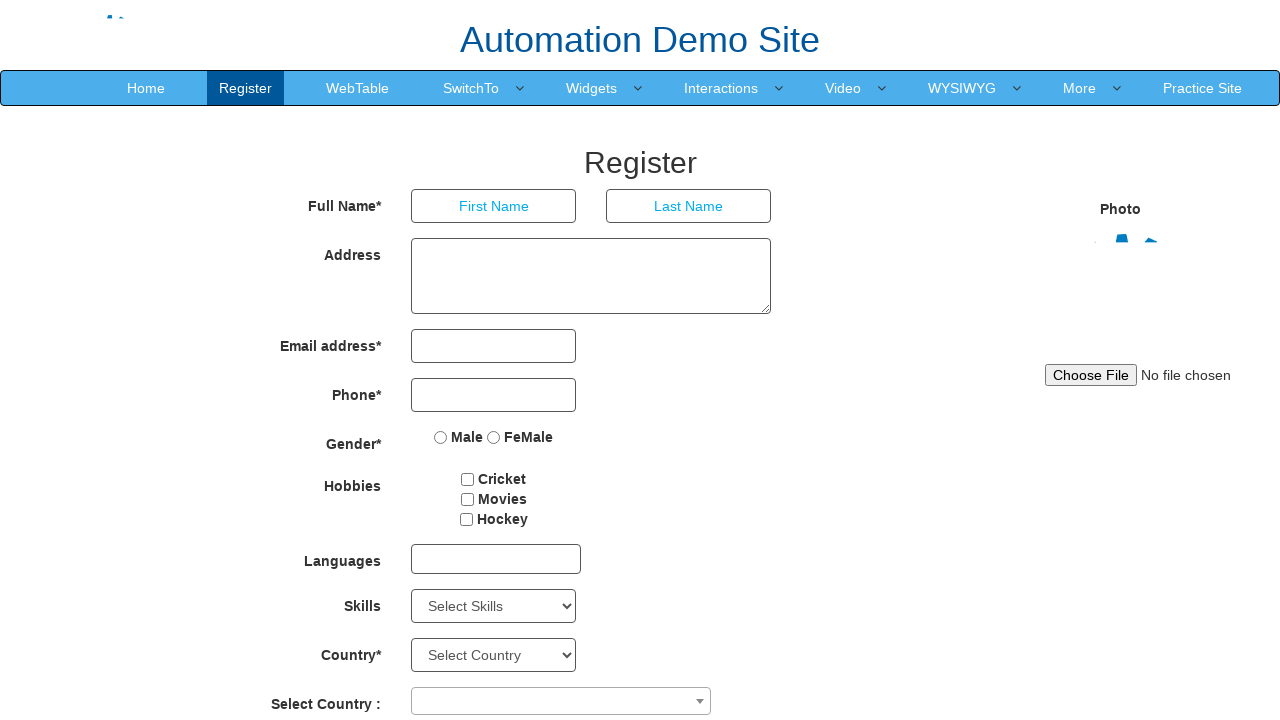

Page loaded after submitting email, navigated to Register page
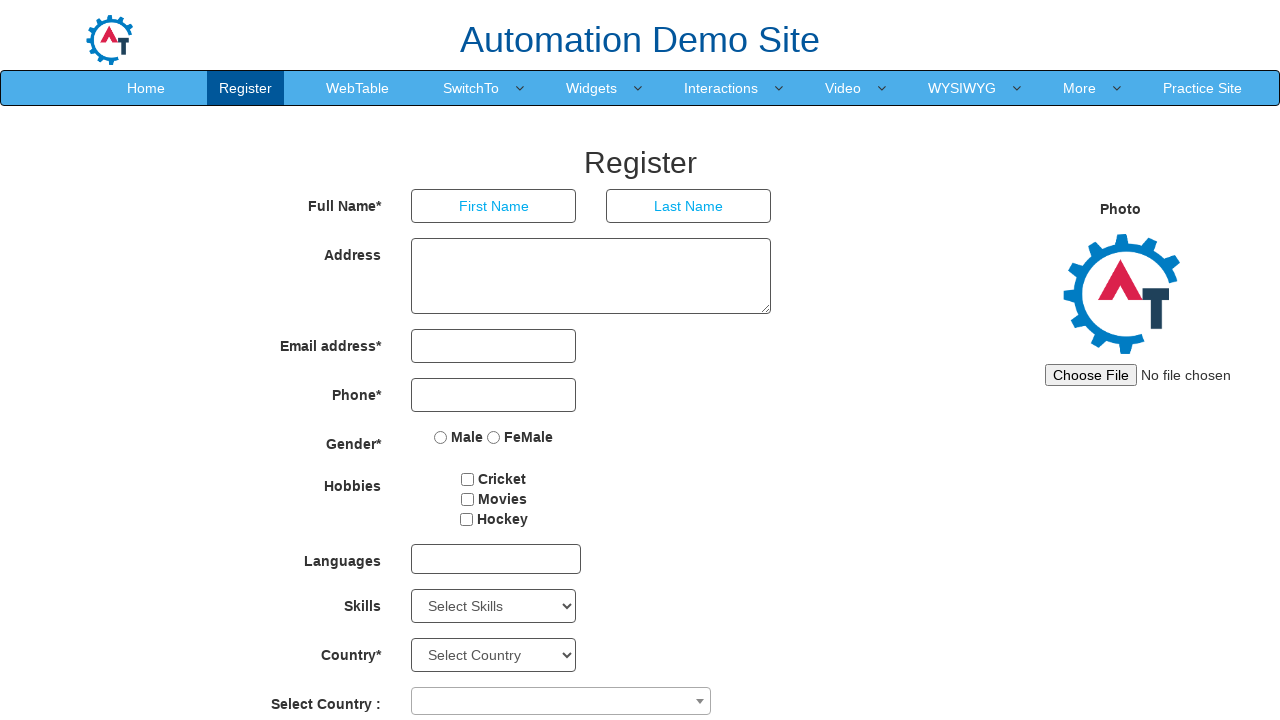

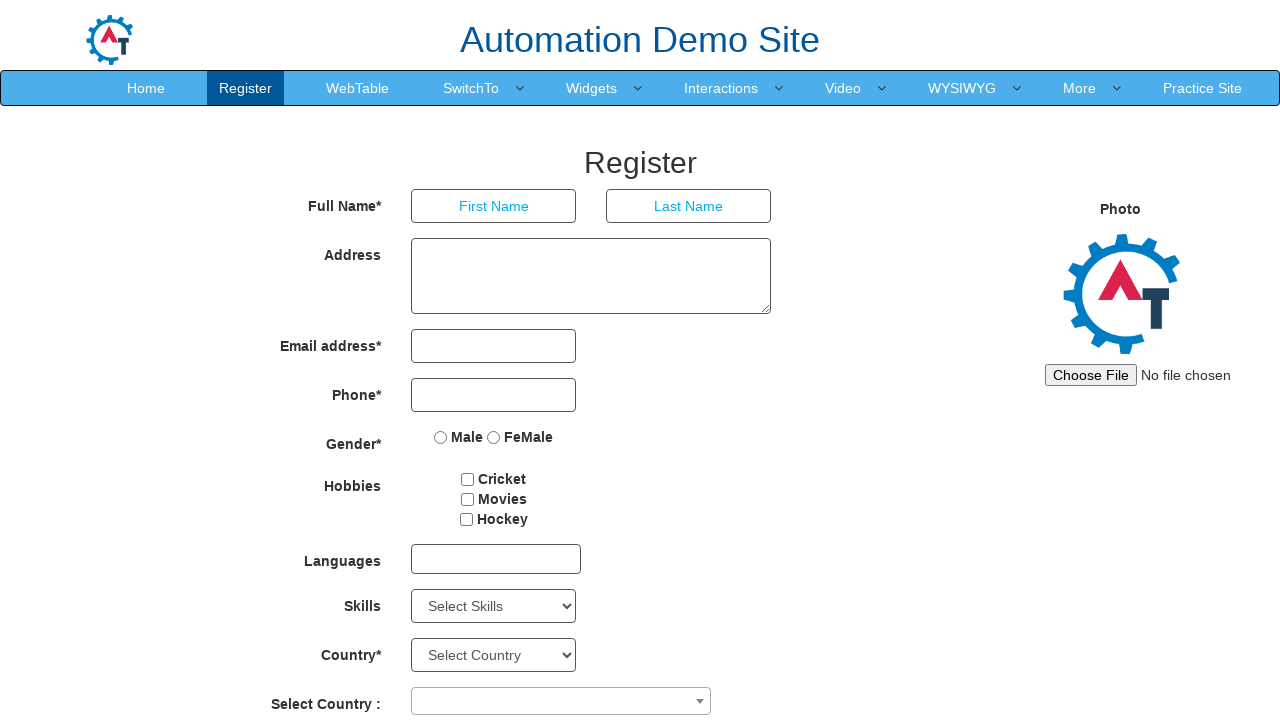